Tests checkbox functionality by verifying initial state, clicking to select and deselect, and counting total checkboxes on the page

Starting URL: https://rahulshettyacademy.com/AutomationPractice/

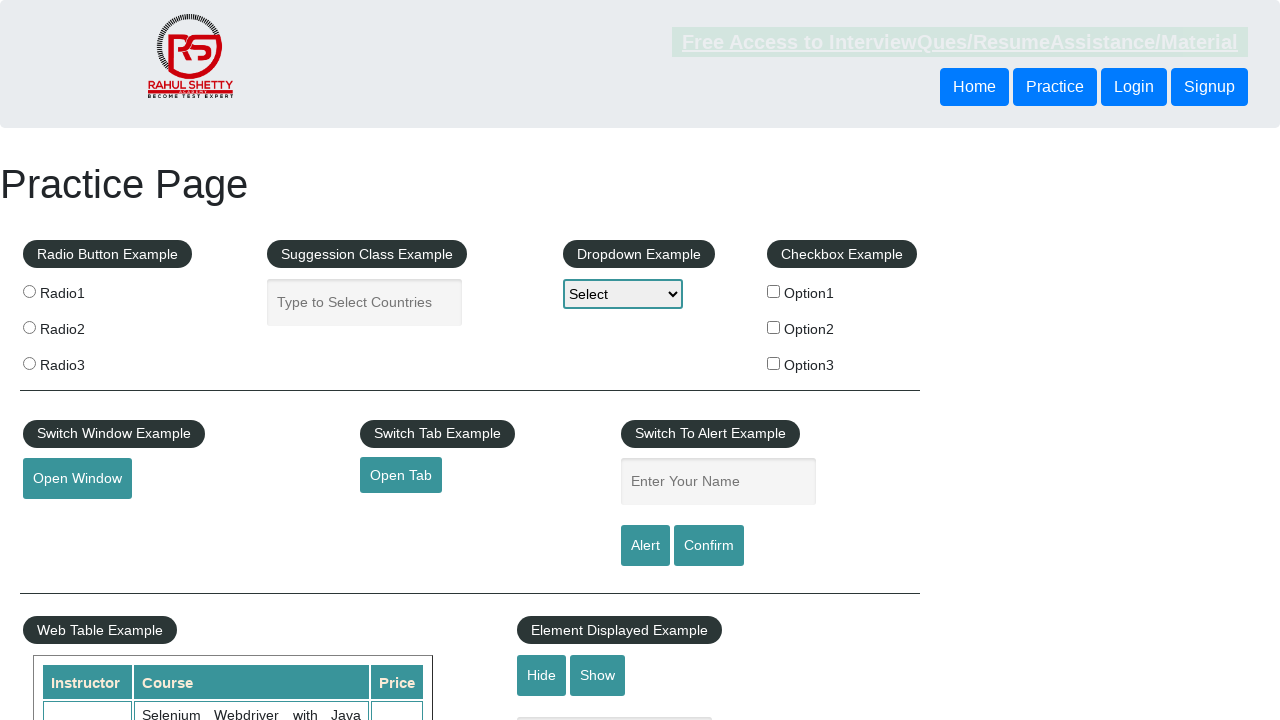

Navigated to AutomationPractice page
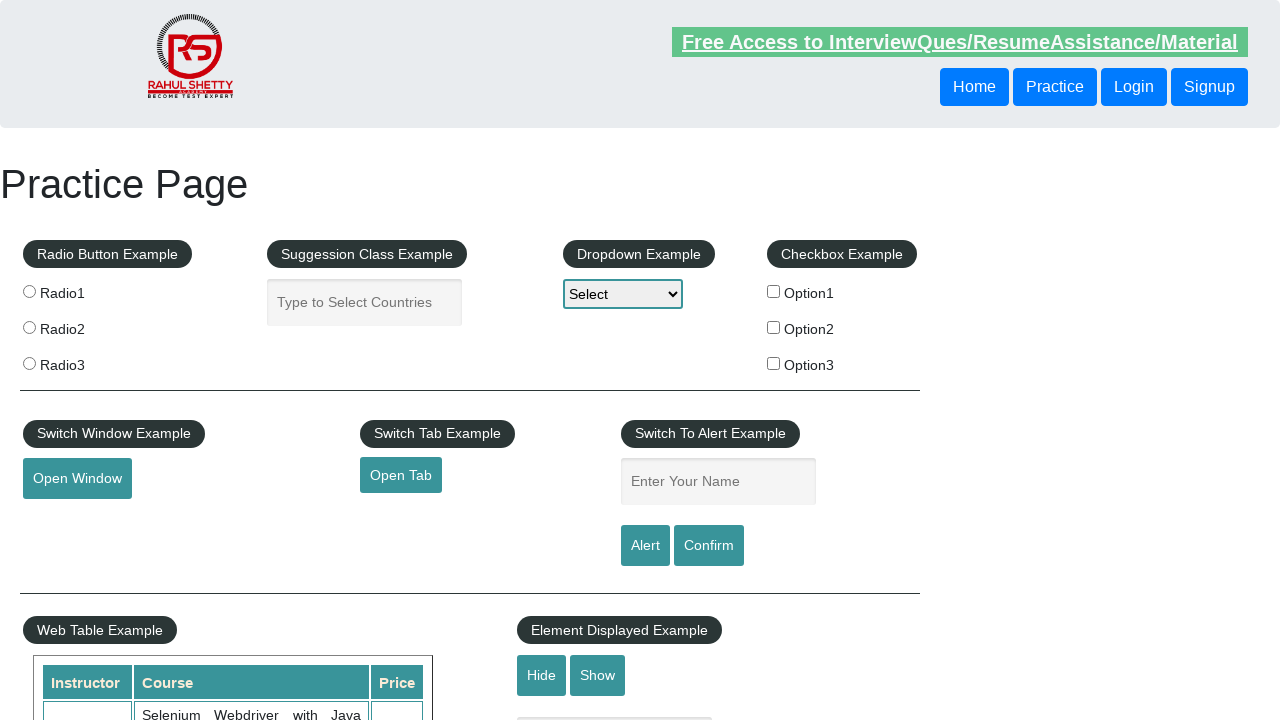

Located checkbox with id 'checkBoxOption1'
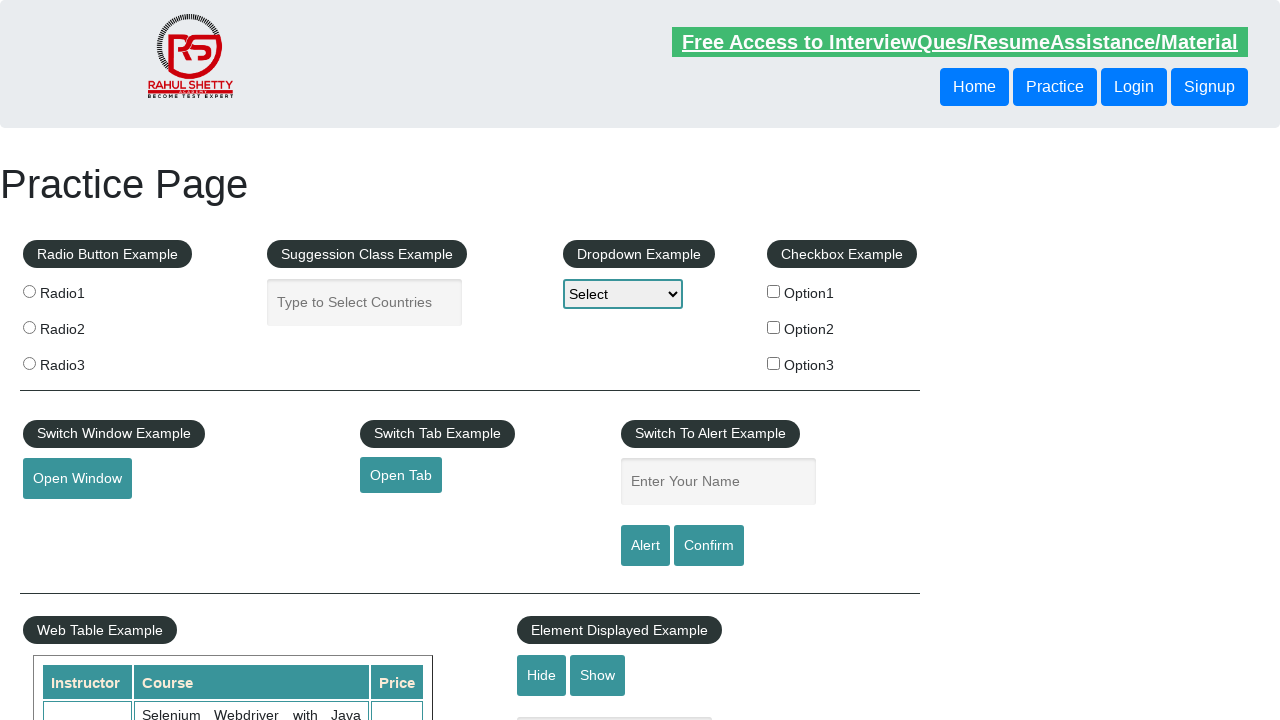

Verified checkbox is not selected initially
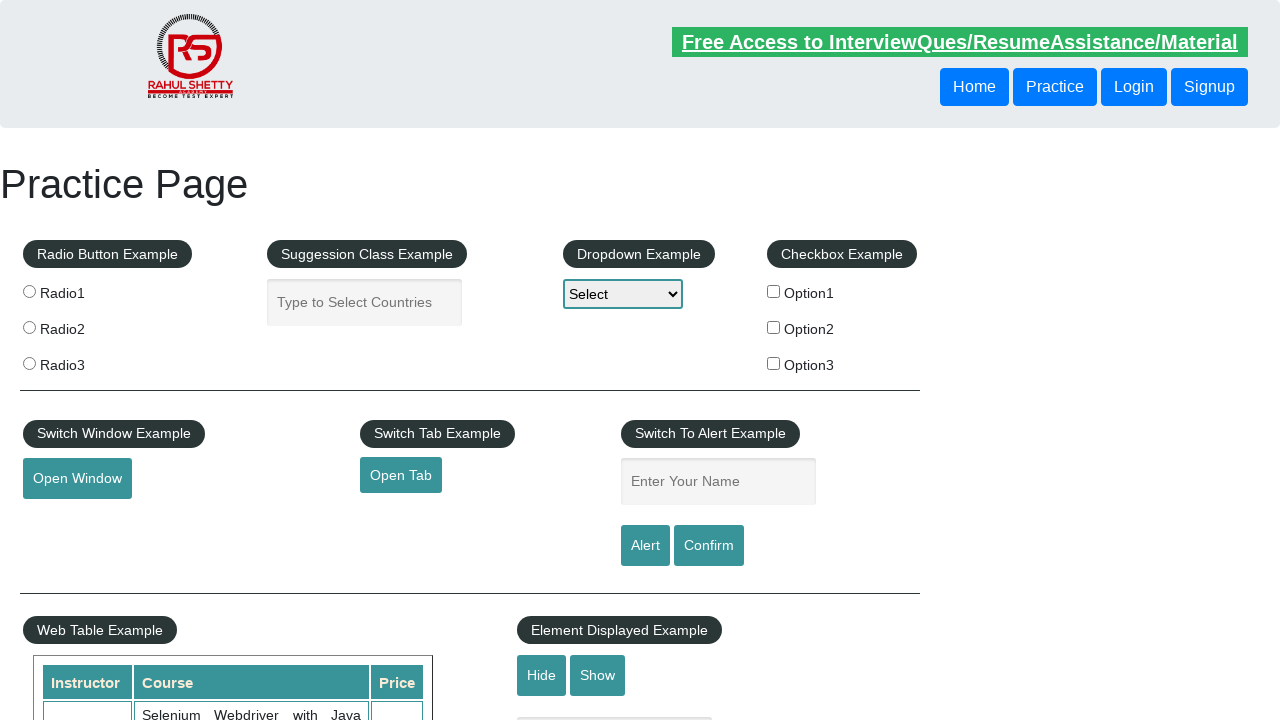

Clicked checkbox to select it at (774, 291) on #checkBoxOption1
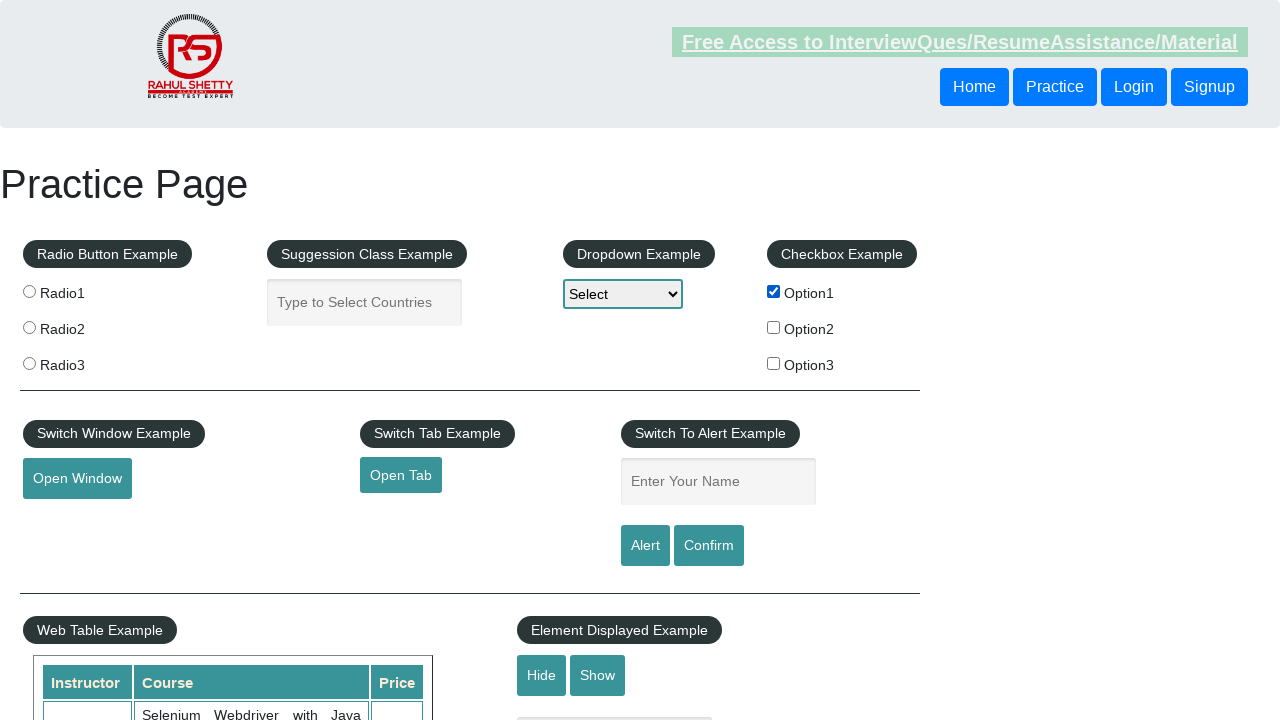

Clicked checkbox again to deselect it at (774, 291) on #checkBoxOption1
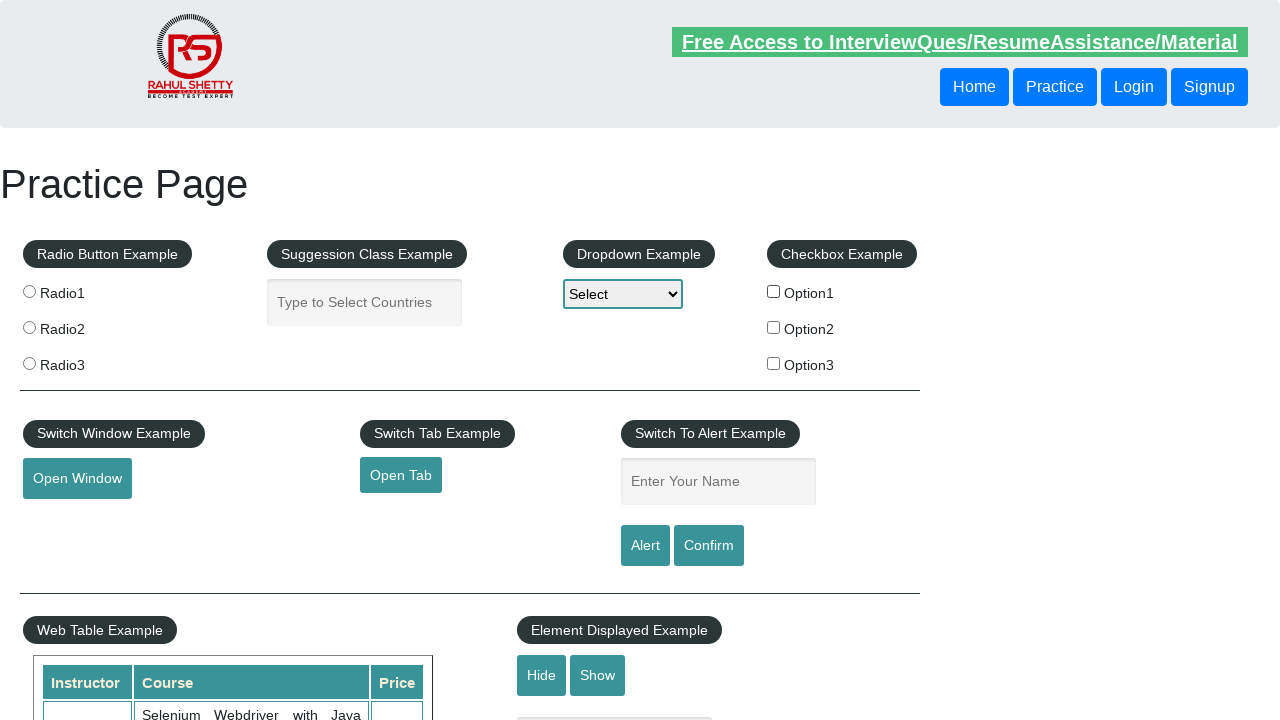

Verified checkbox is not selected after clicking twice
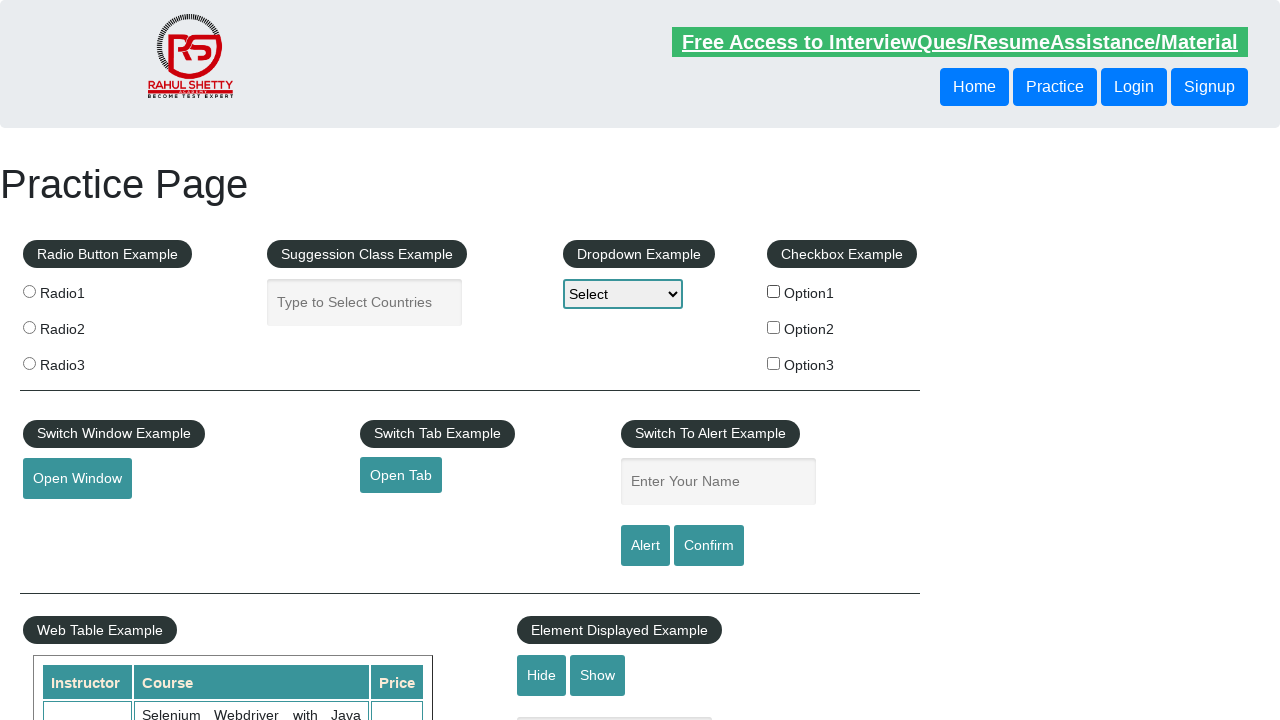

Counted total checkboxes on page: 3
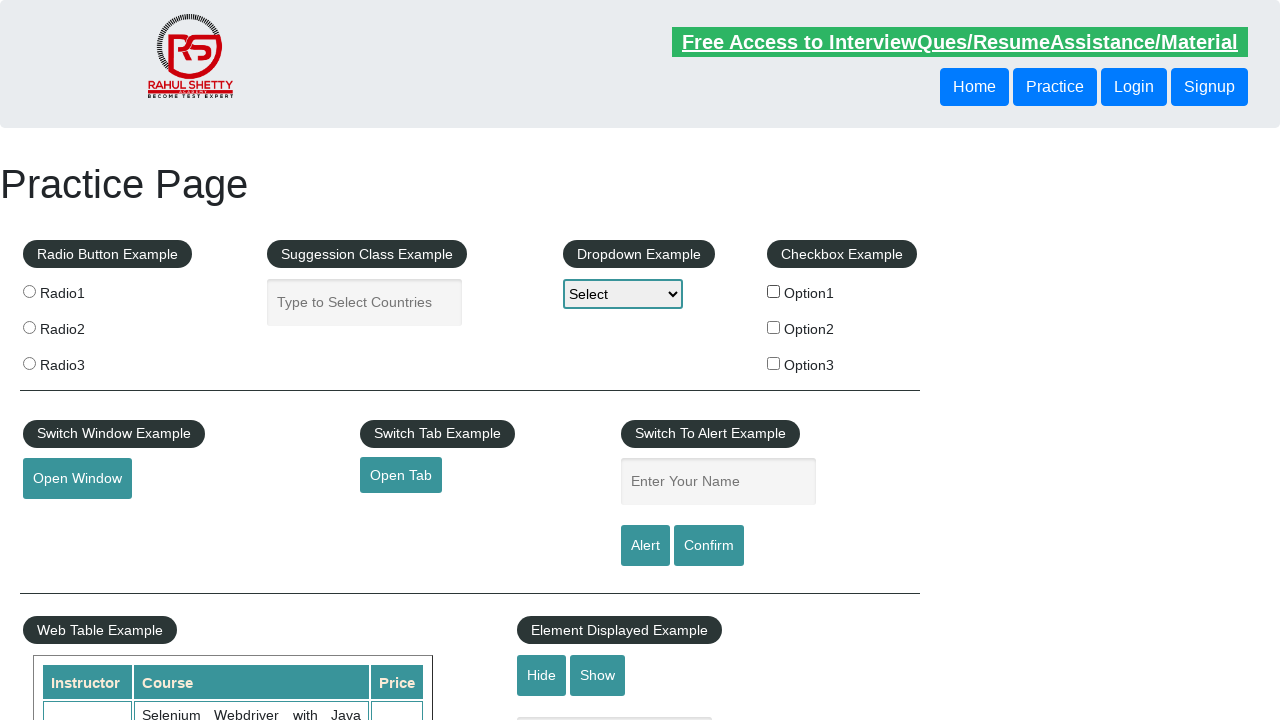

Printed total checkbox count: 3
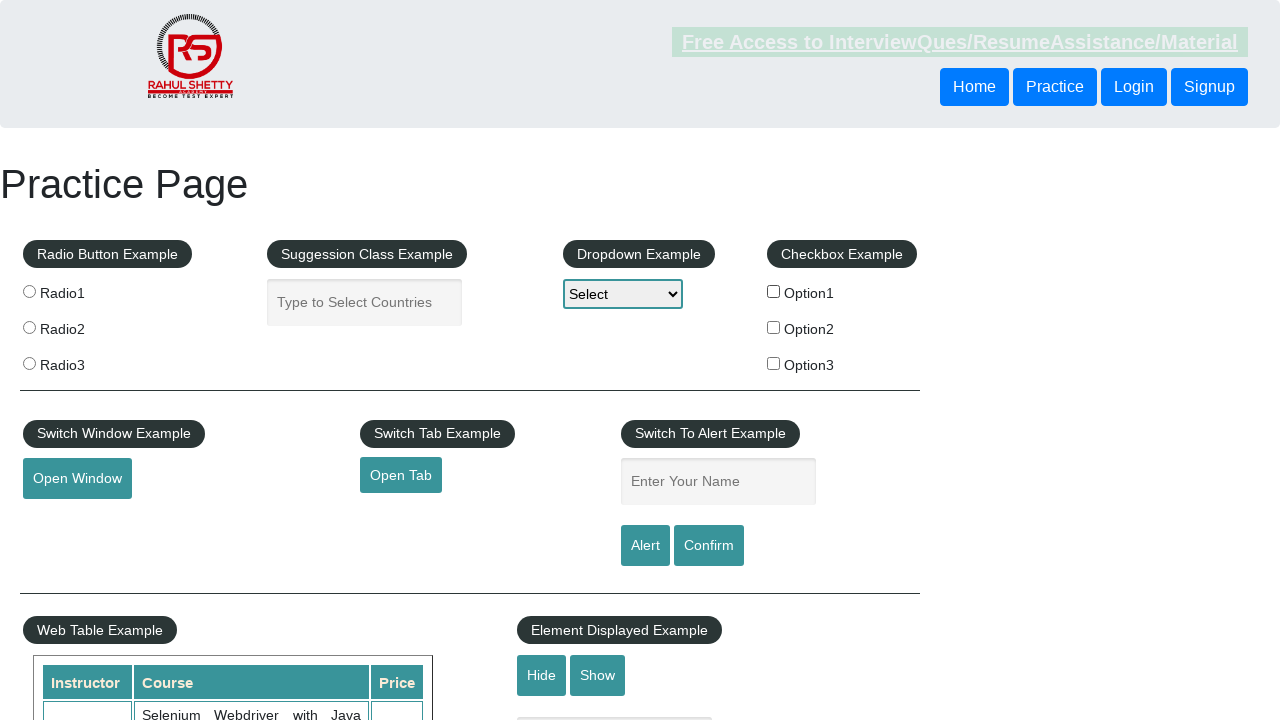

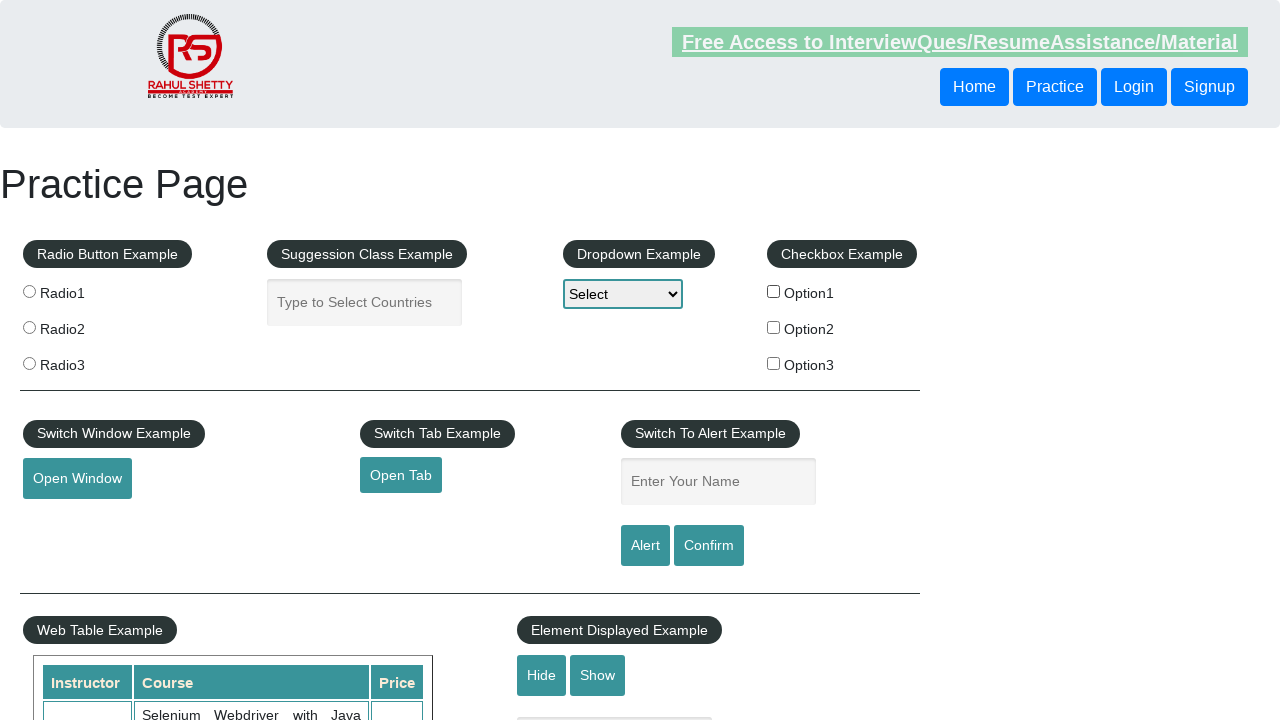